Tests that the page title is correctly displayed as "Saúde Mental | Sesi/RS"

Starting URL: https://saudemental.sesirs.org.br

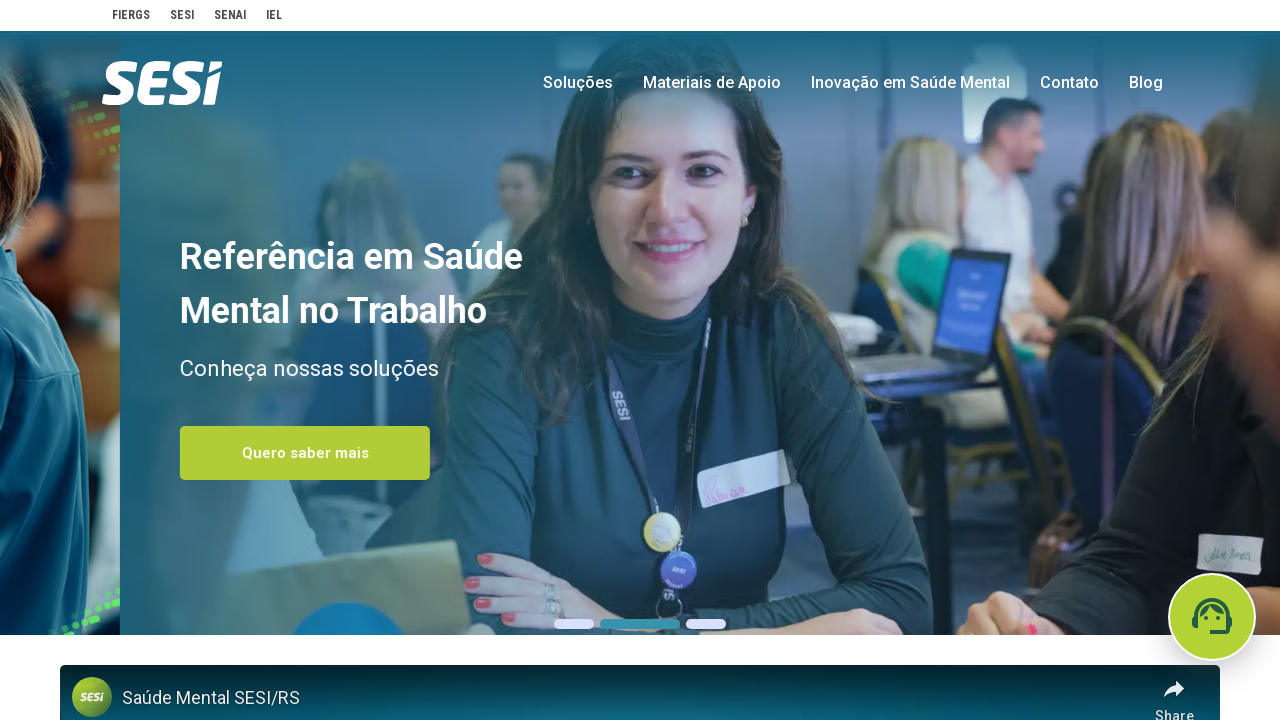

Navigated to https://saudemental.sesirs.org.br
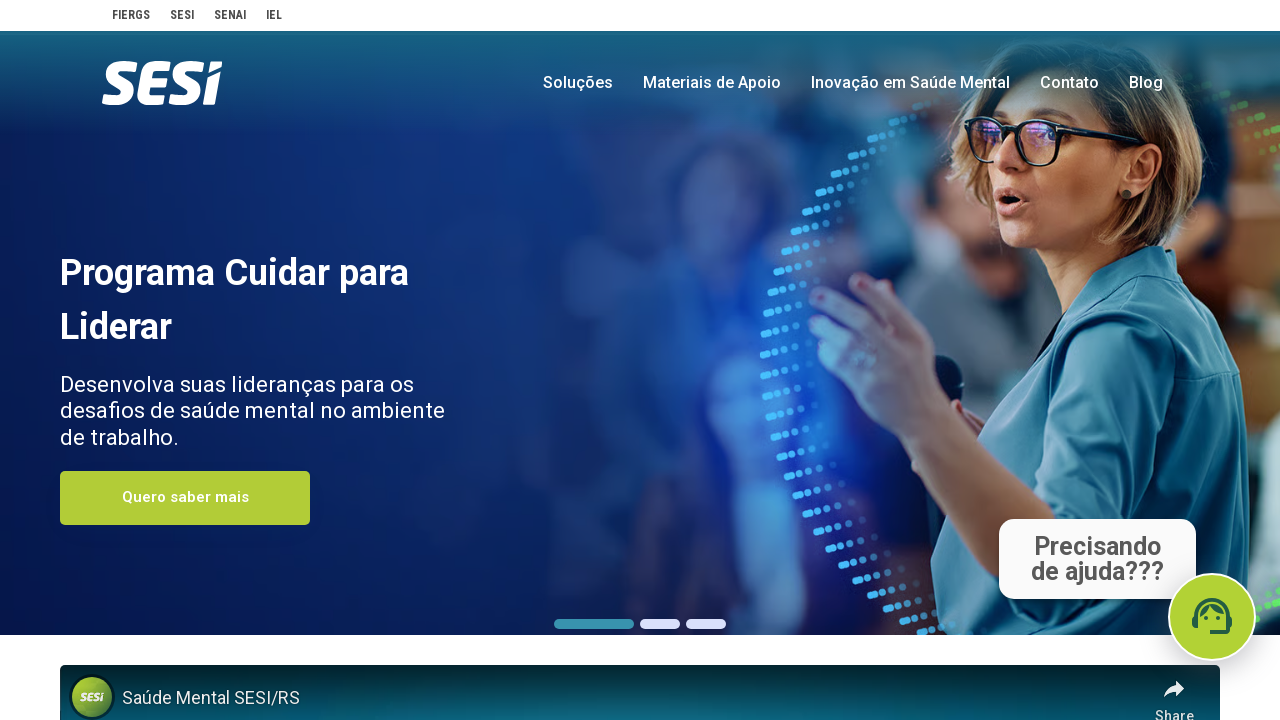

Verified page title is 'Saúde Mental | Sesi/RS'
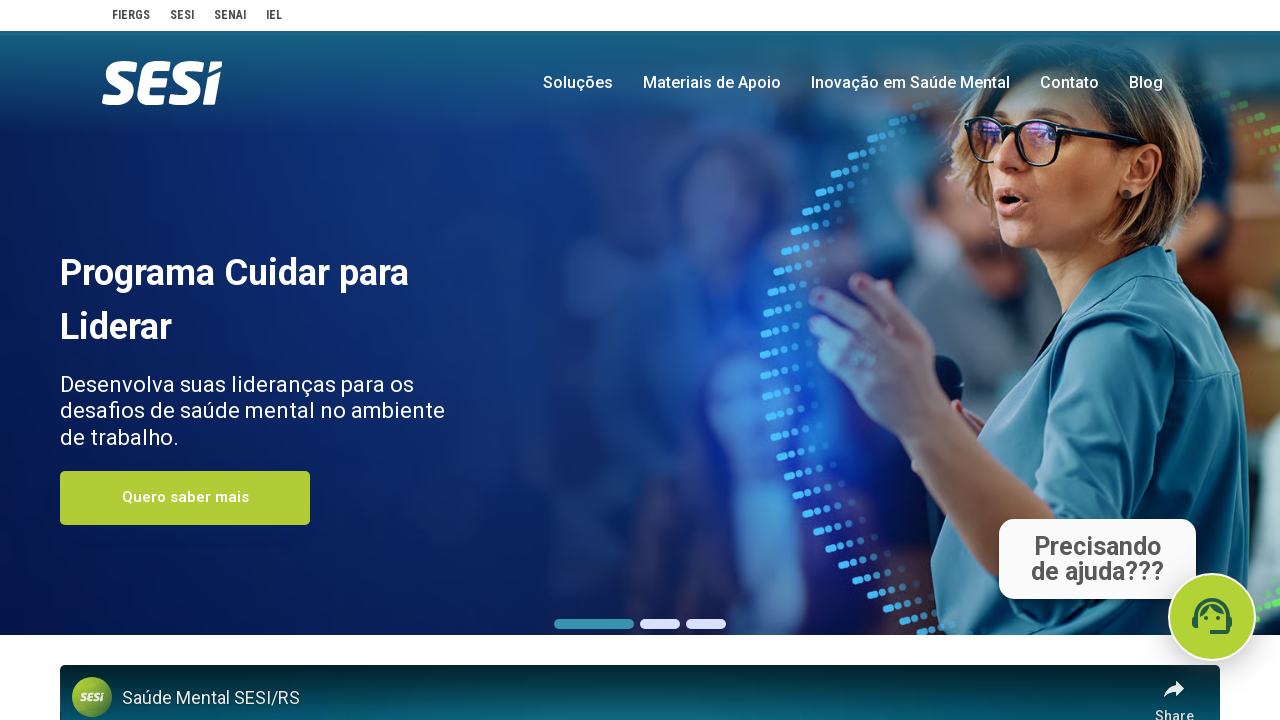

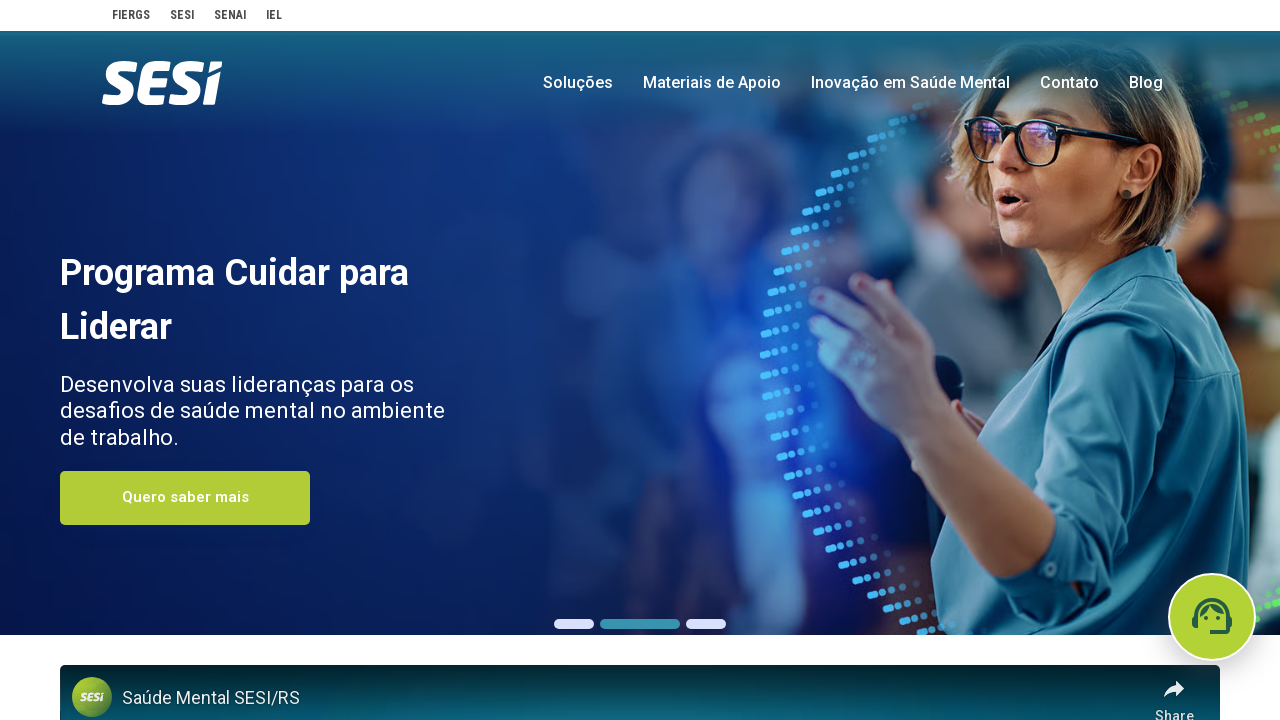